Navigates to a table page and clicks the edit link for the row containing "Doe"

Starting URL: https://the-internet.herokuapp.com/tables

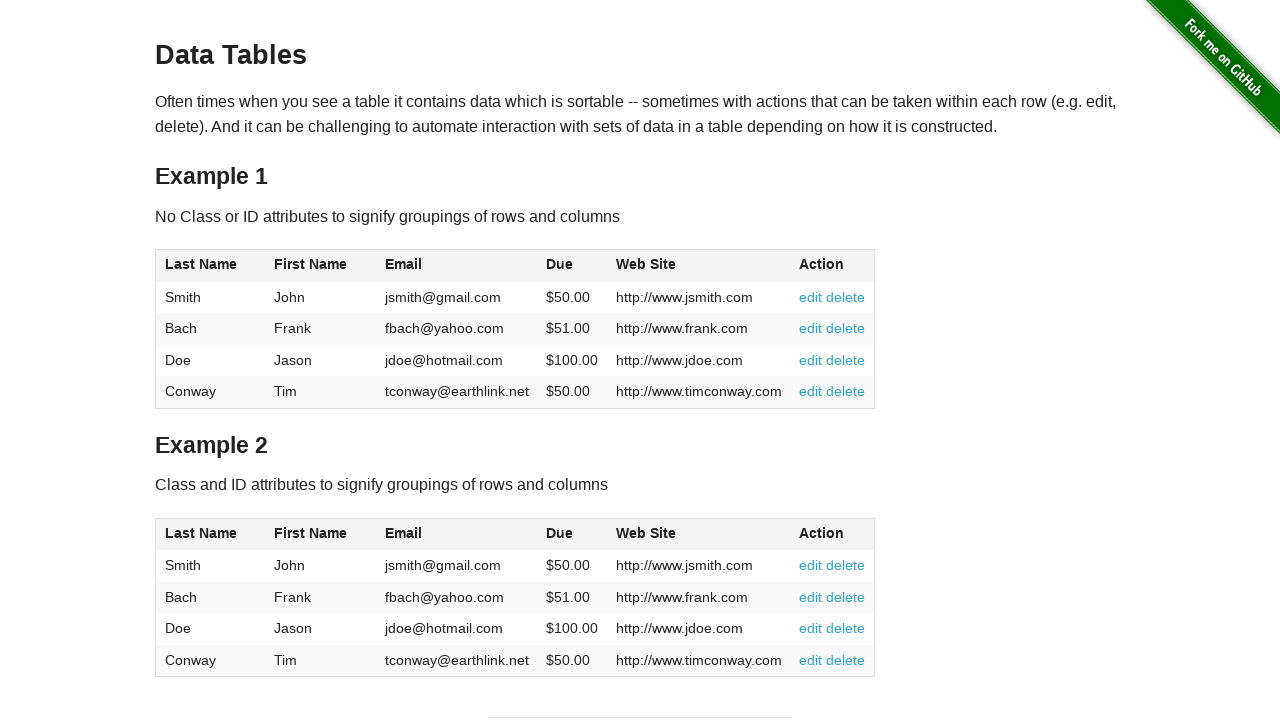

Clicked edit link for Doe's row in table at (811, 360) on xpath=//*[@id='table1']/tbody/tr[3]/td[6]/a[1]
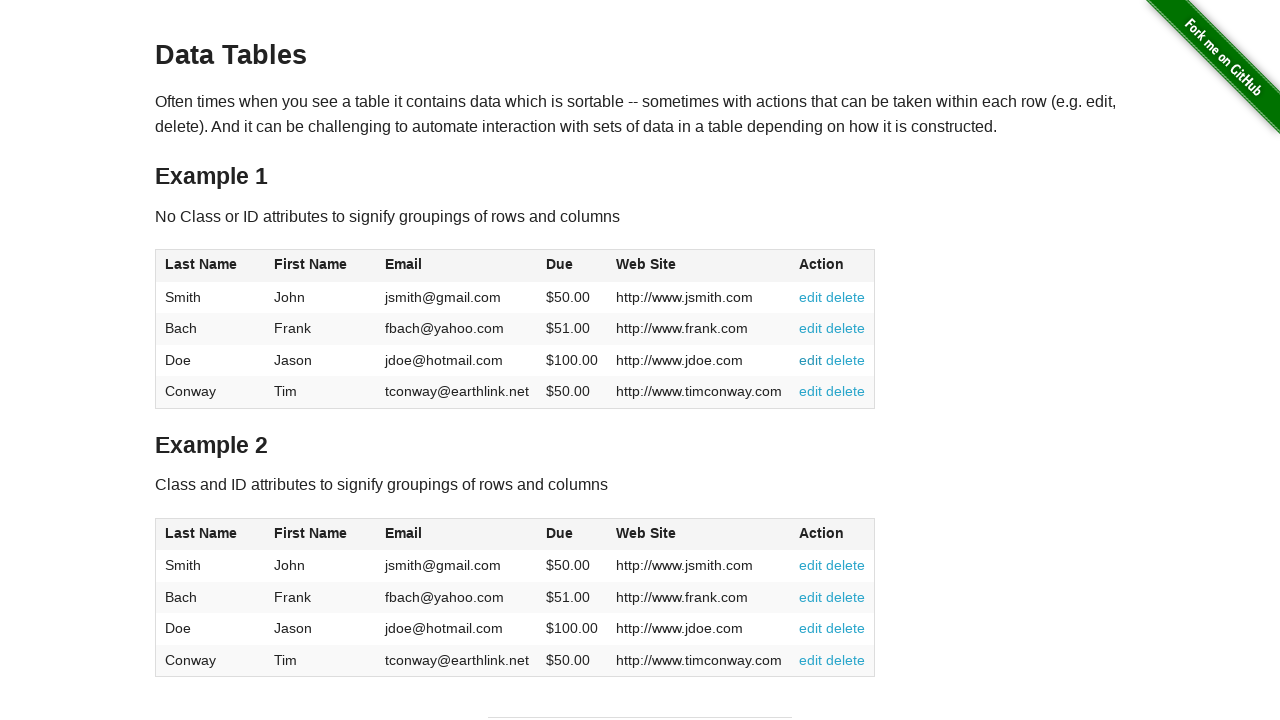

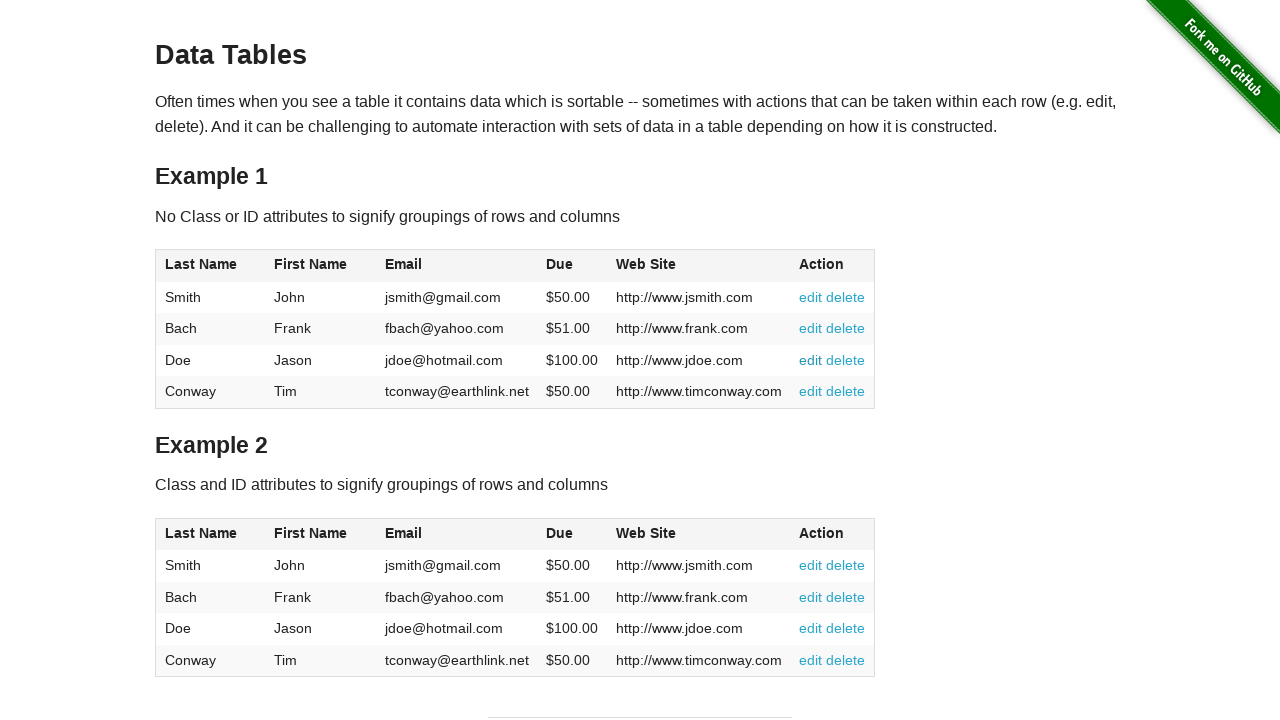